Tests that entering an existing email address on the signup page causes the submit button to be disabled/grayed out

Starting URL: https://github.com/signup

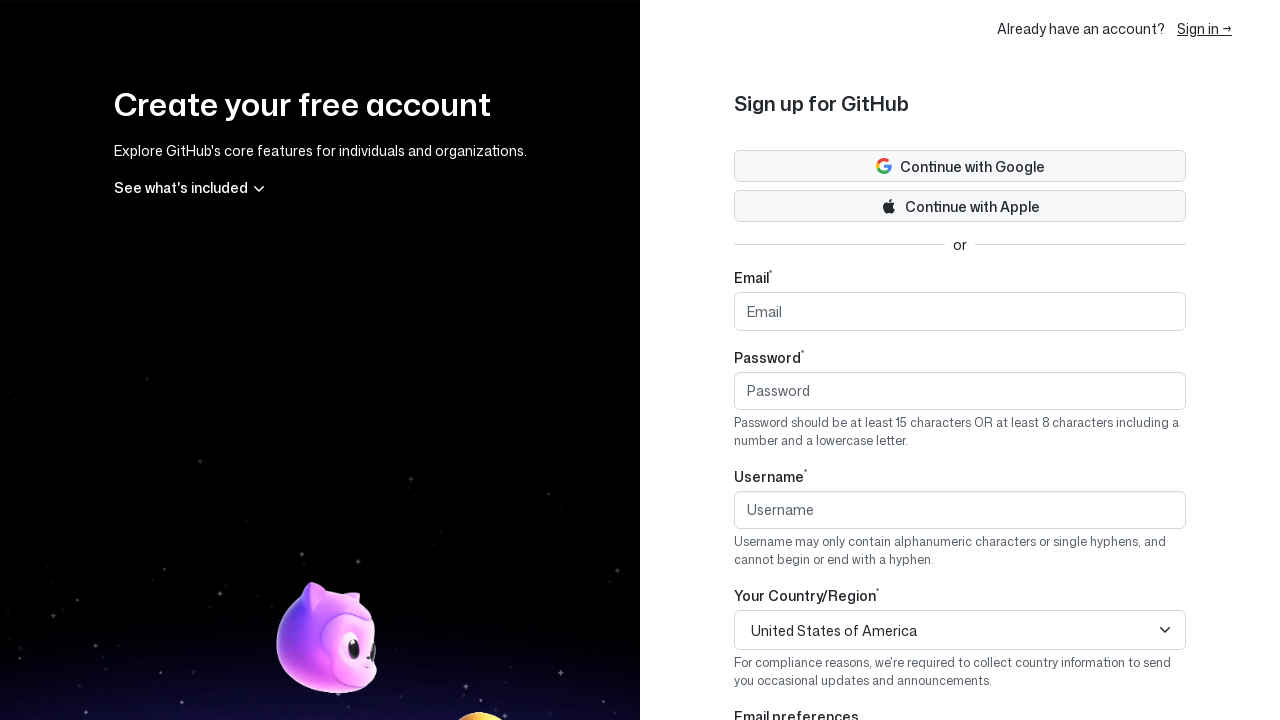

Filled email field with existing email 'test@github.com' on input[type='email']
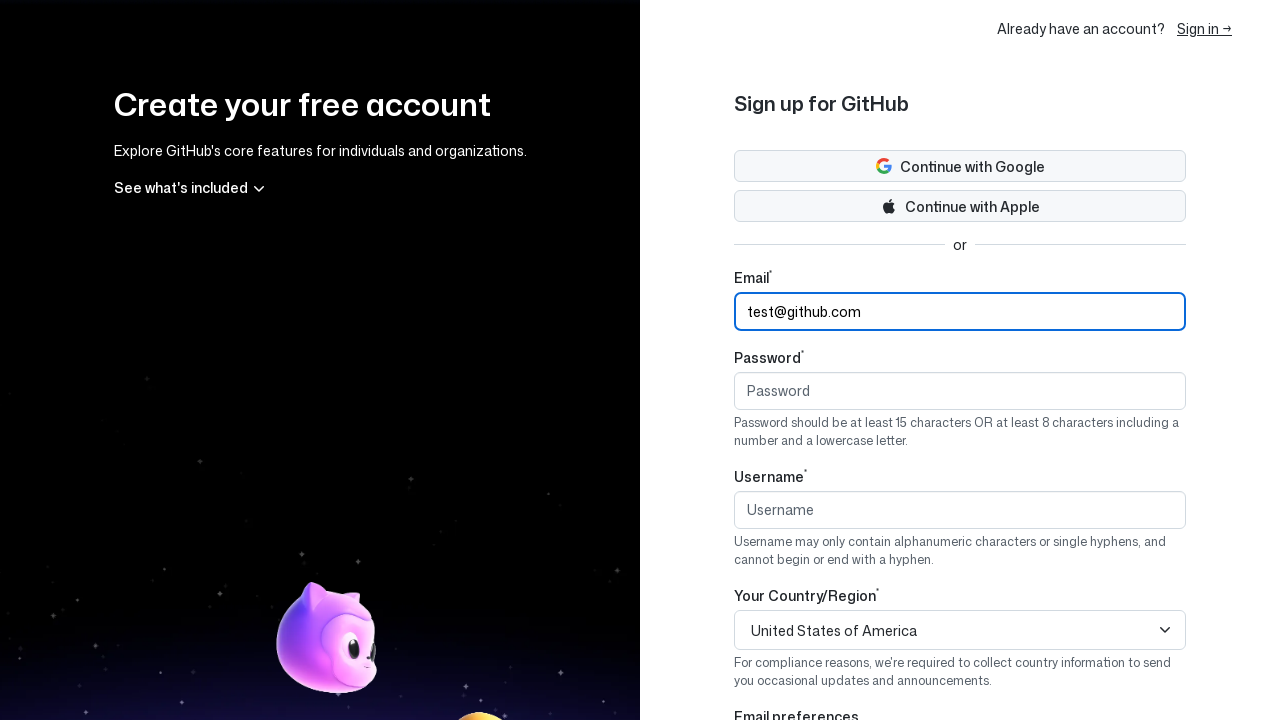

Pressed Tab to trigger validation on email field on input[type='email']
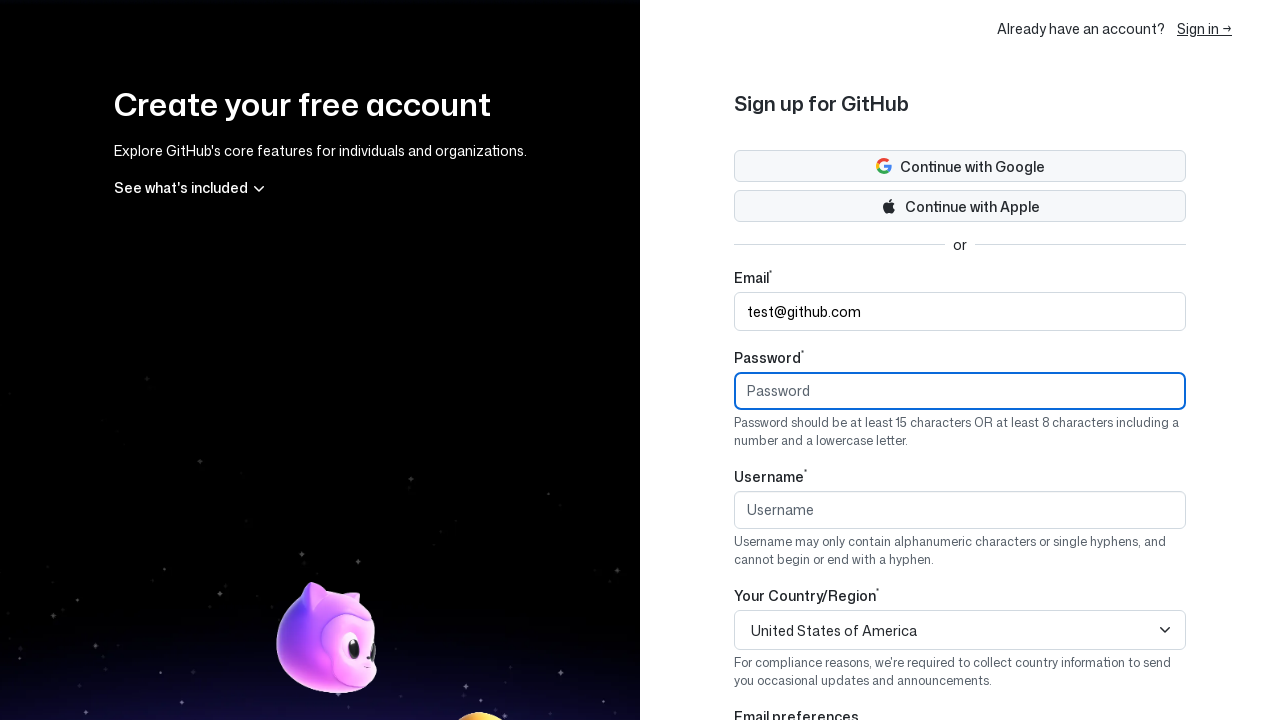

Waited 1000ms for validation to complete
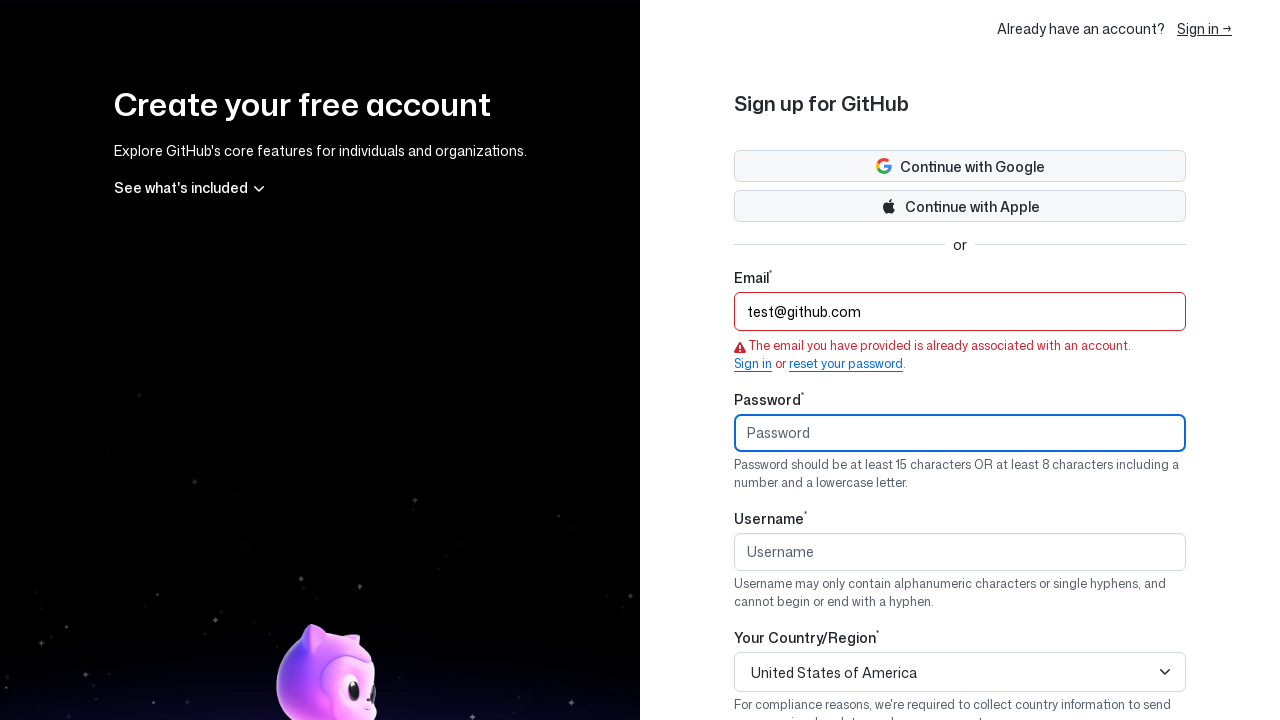

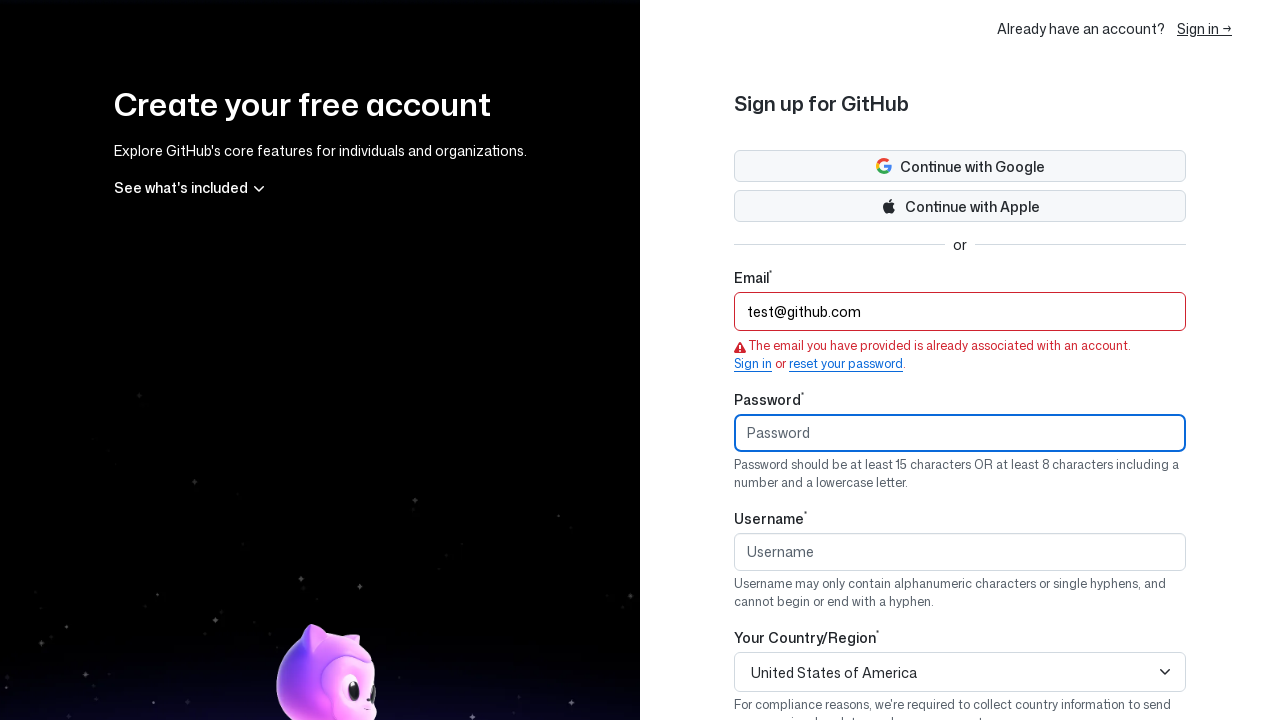